Tests JavaScript alert handling by clicking a button that triggers a JS alert, accepting the alert, and verifying the result message is displayed correctly.

Starting URL: https://the-internet.herokuapp.com/javascript_alerts

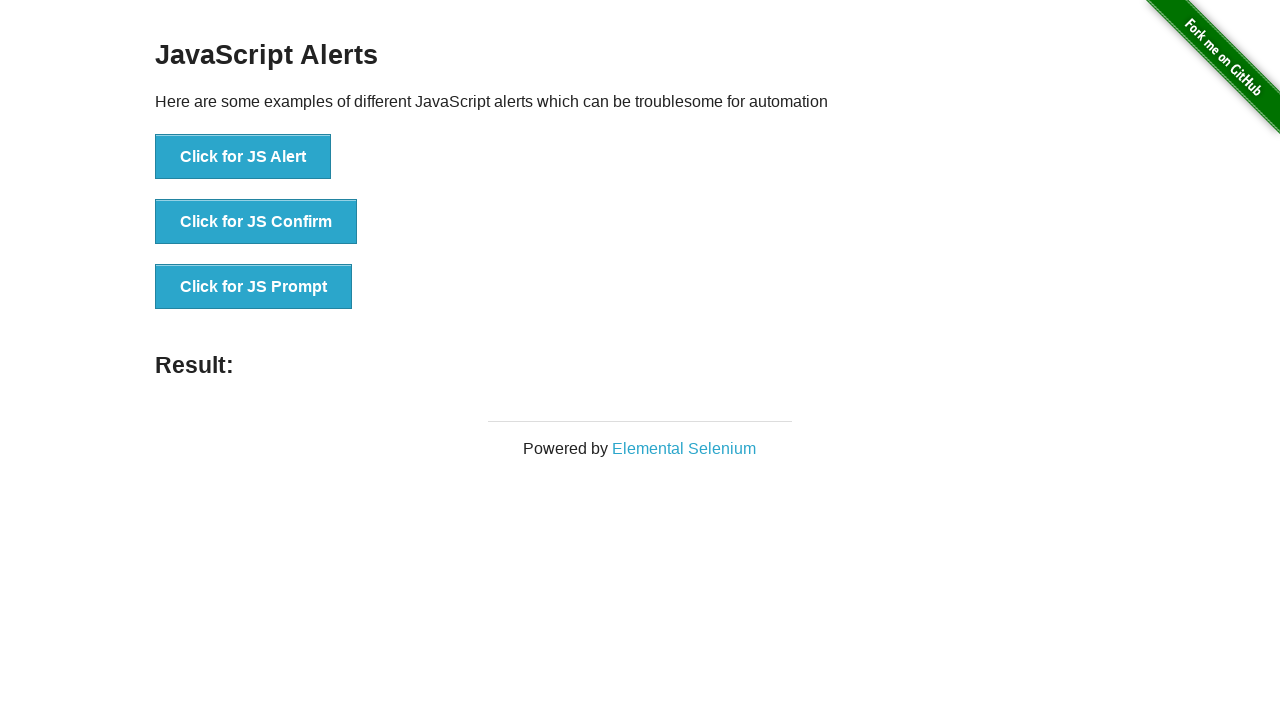

Clicked the JS Alert button at (243, 157) on xpath=//button[contains(text(), 'Click for JS Alert')]
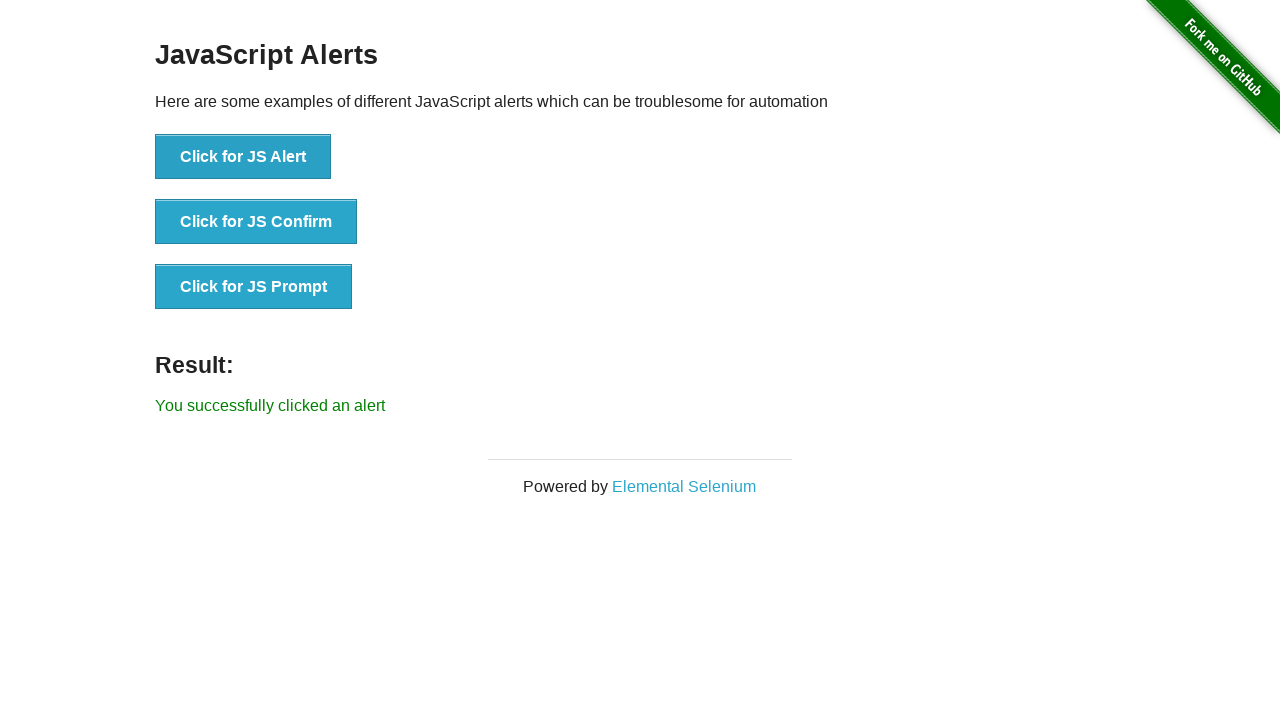

Set up dialog handler to accept alerts
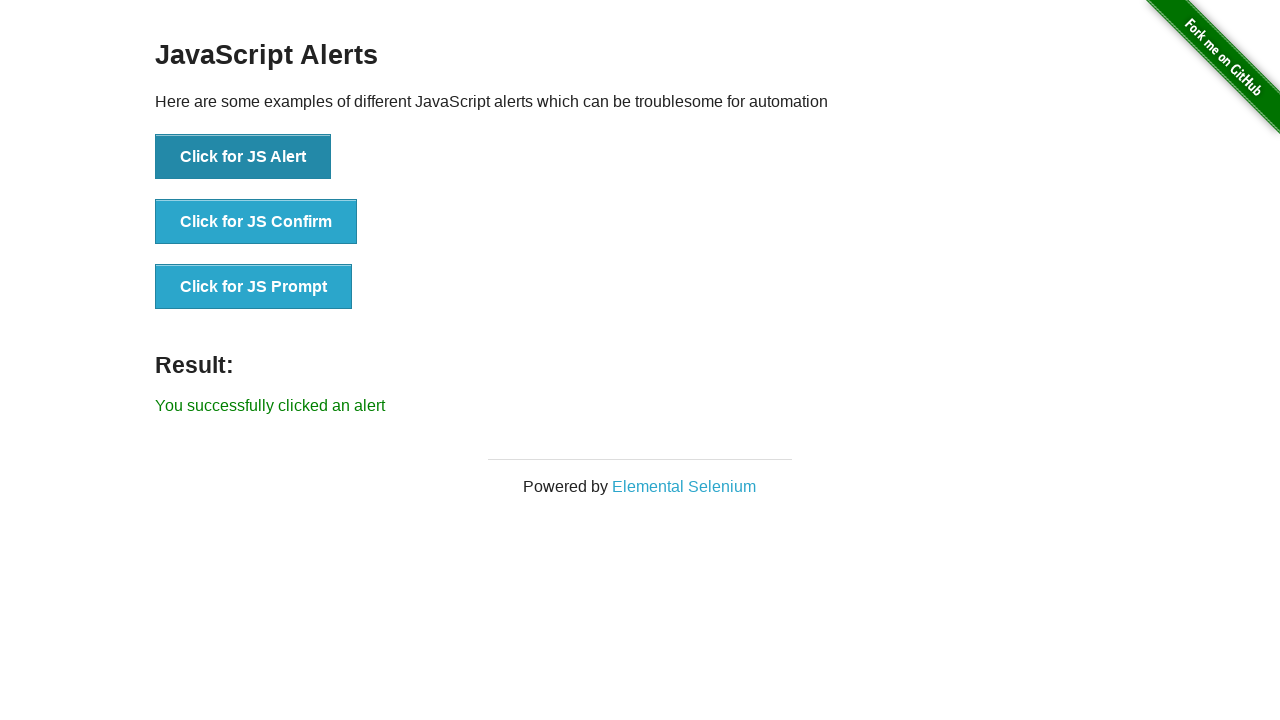

Clicked the JS Alert button again to trigger alert at (243, 157) on xpath=//button[contains(text(), 'Click for JS Alert')]
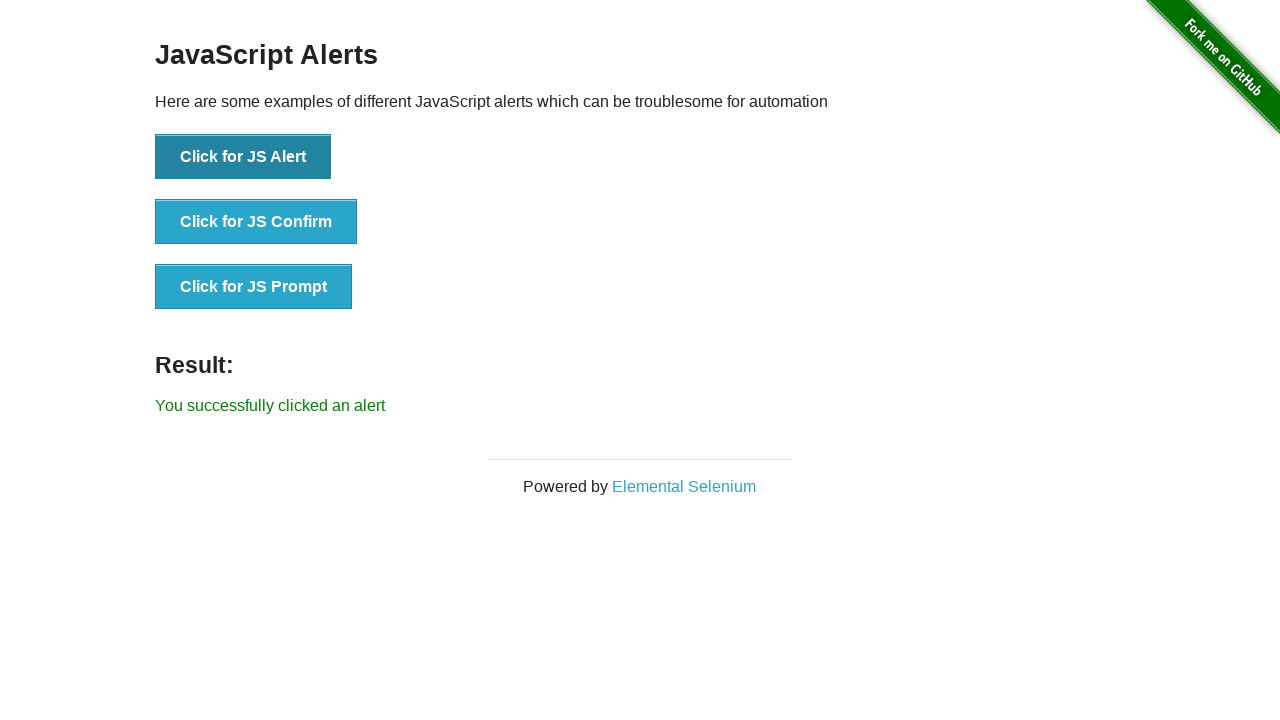

Result message element appeared after alert was accepted
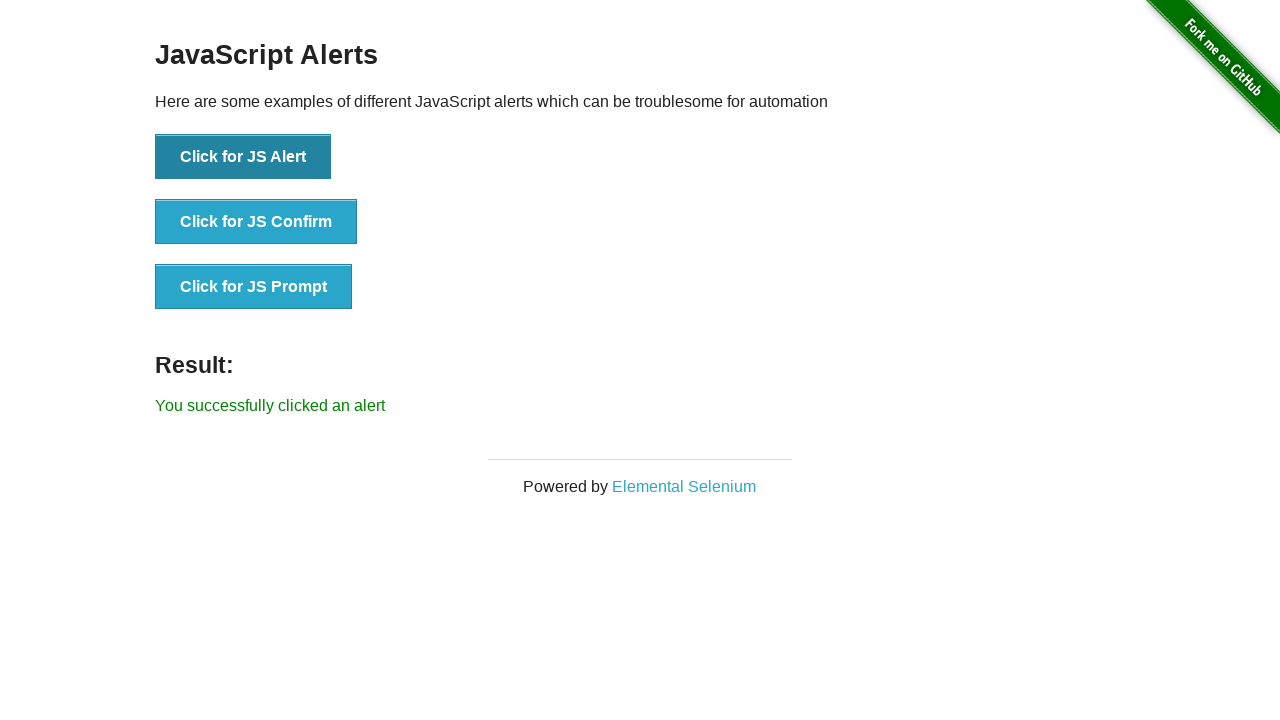

Retrieved result message text content
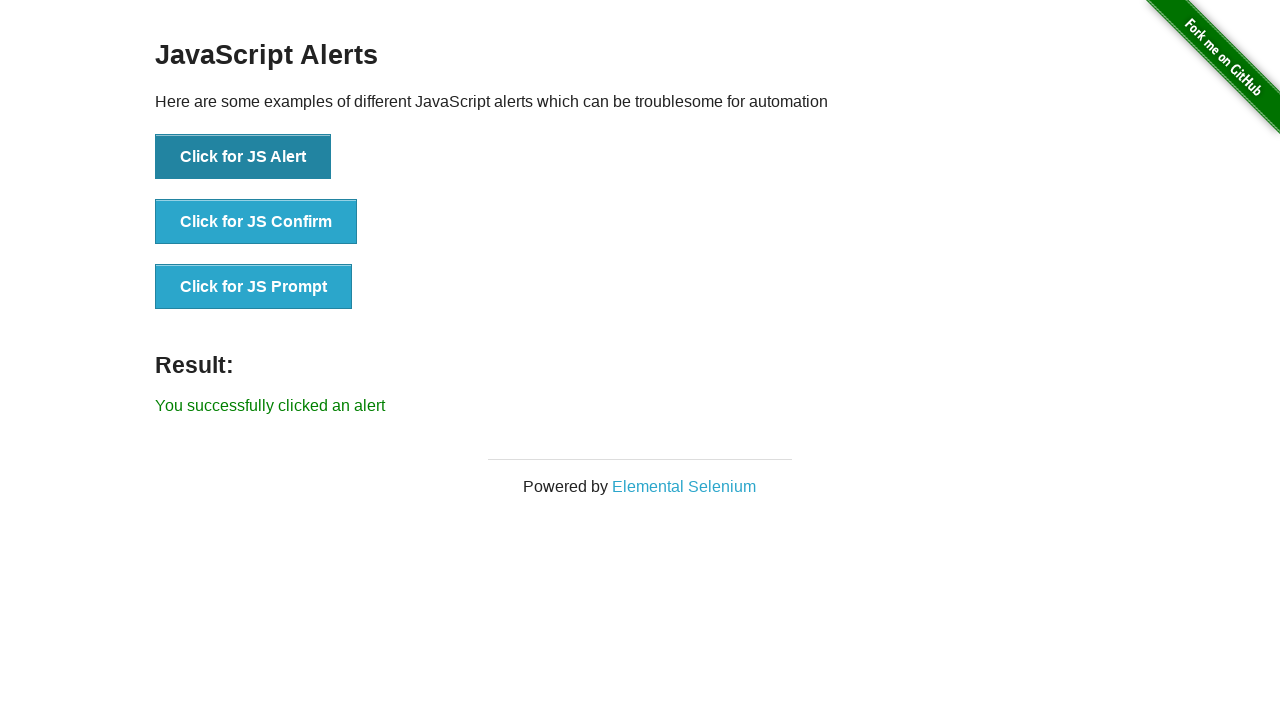

Verified result message contains expected text 'You successfully clicked an alert'
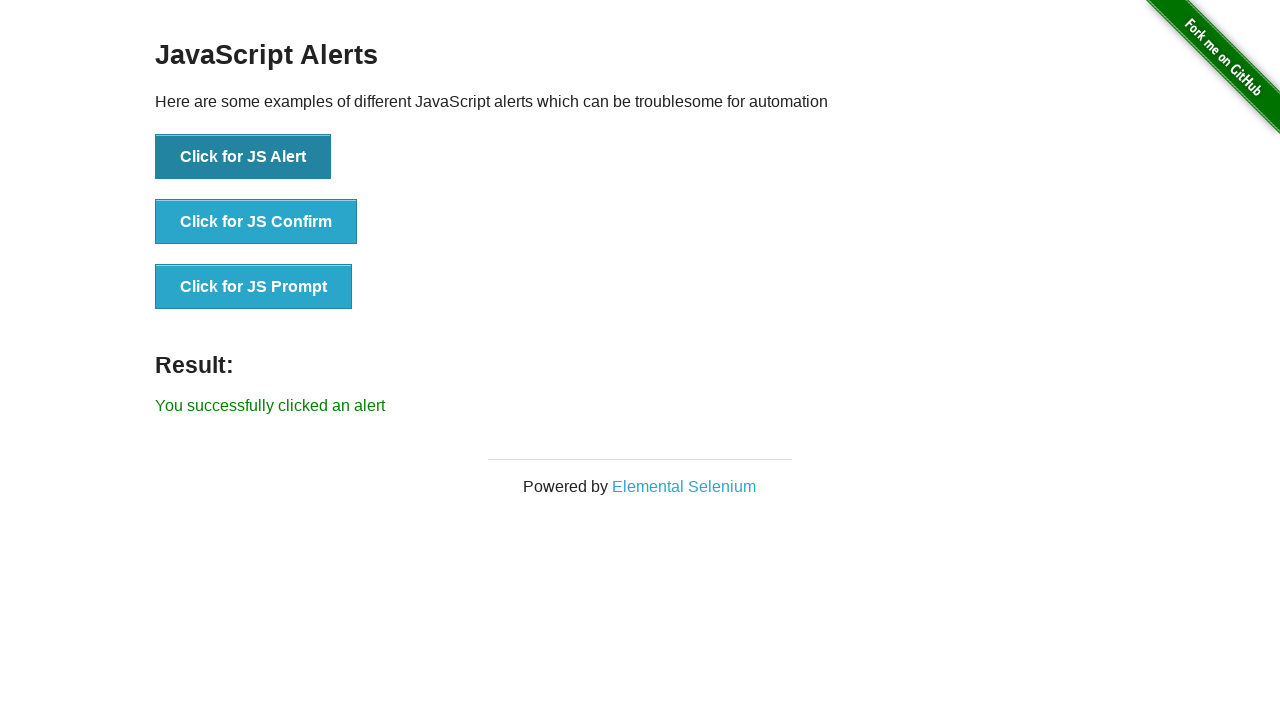

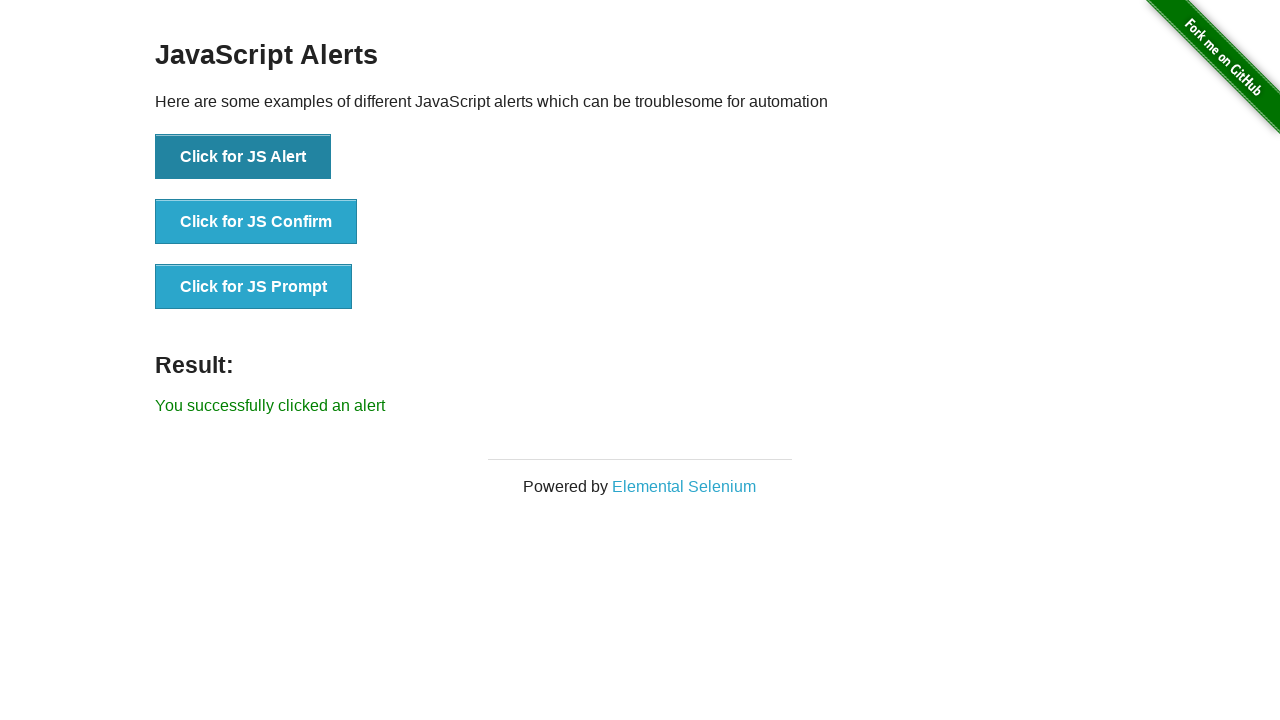